Verifies UI elements on the NextBaseCRM login page including the "Remember me" checkbox label text, "Forgot password" link text, and the href attribute of the forgot password link.

Starting URL: https://login1.nextbasecrm.com/

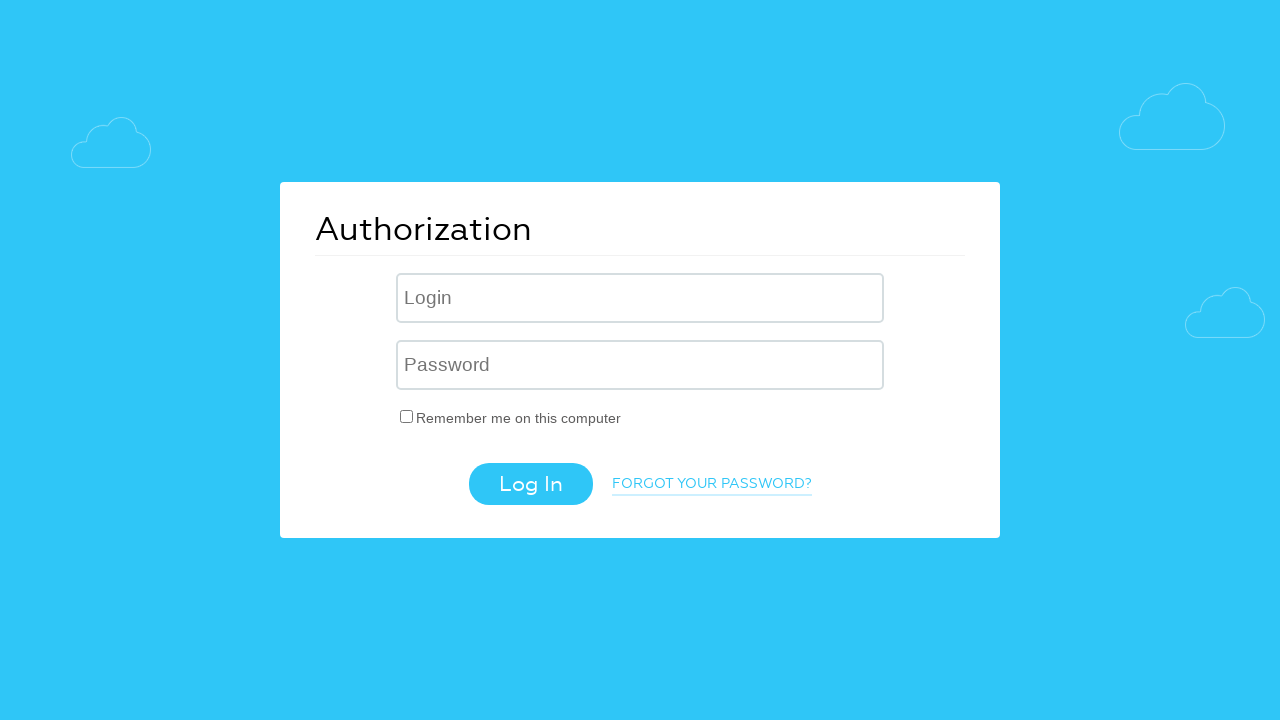

Waited for 'Remember me' checkbox label to load on NextBaseCRM login page
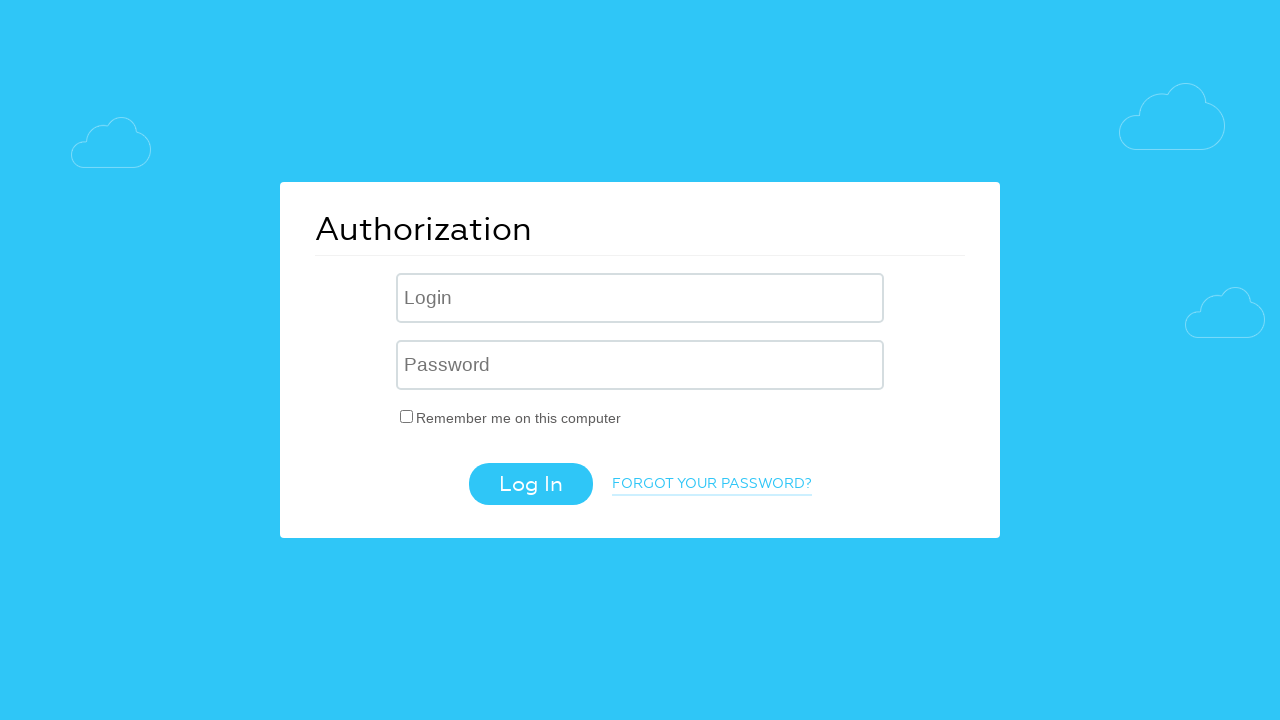

Located the 'Remember me' checkbox label element
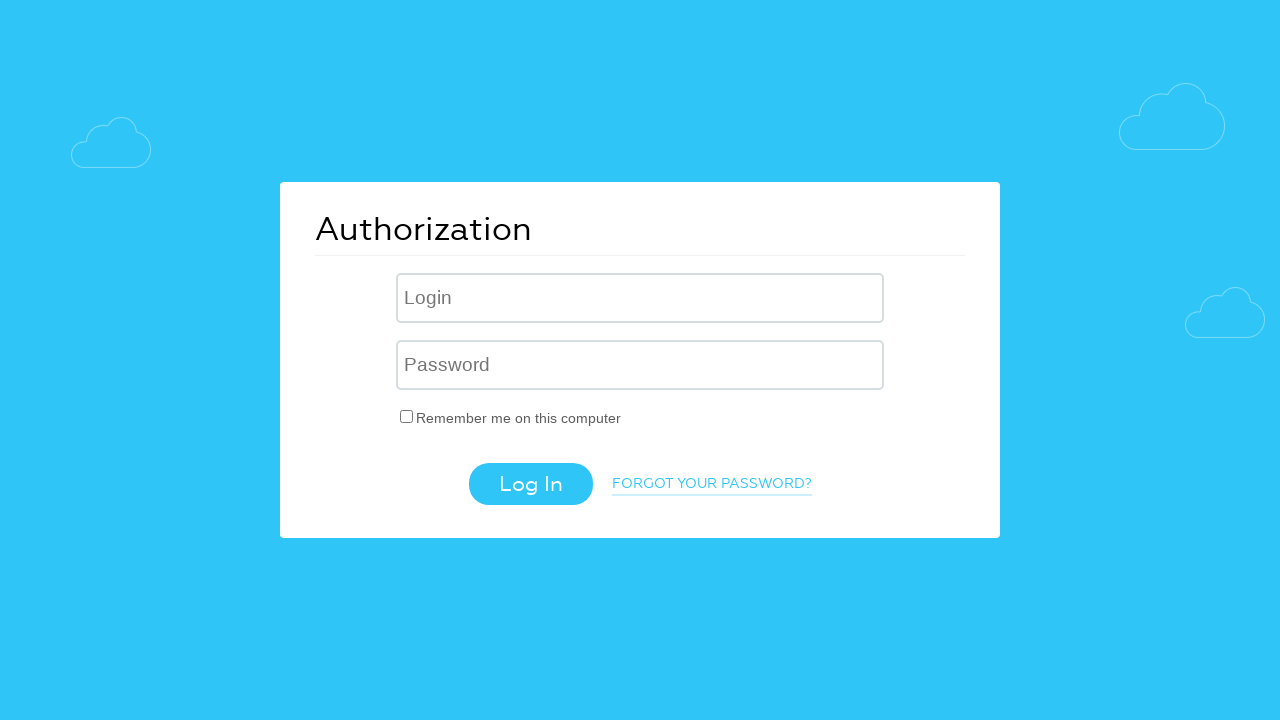

Retrieved text content from 'Remember me' label
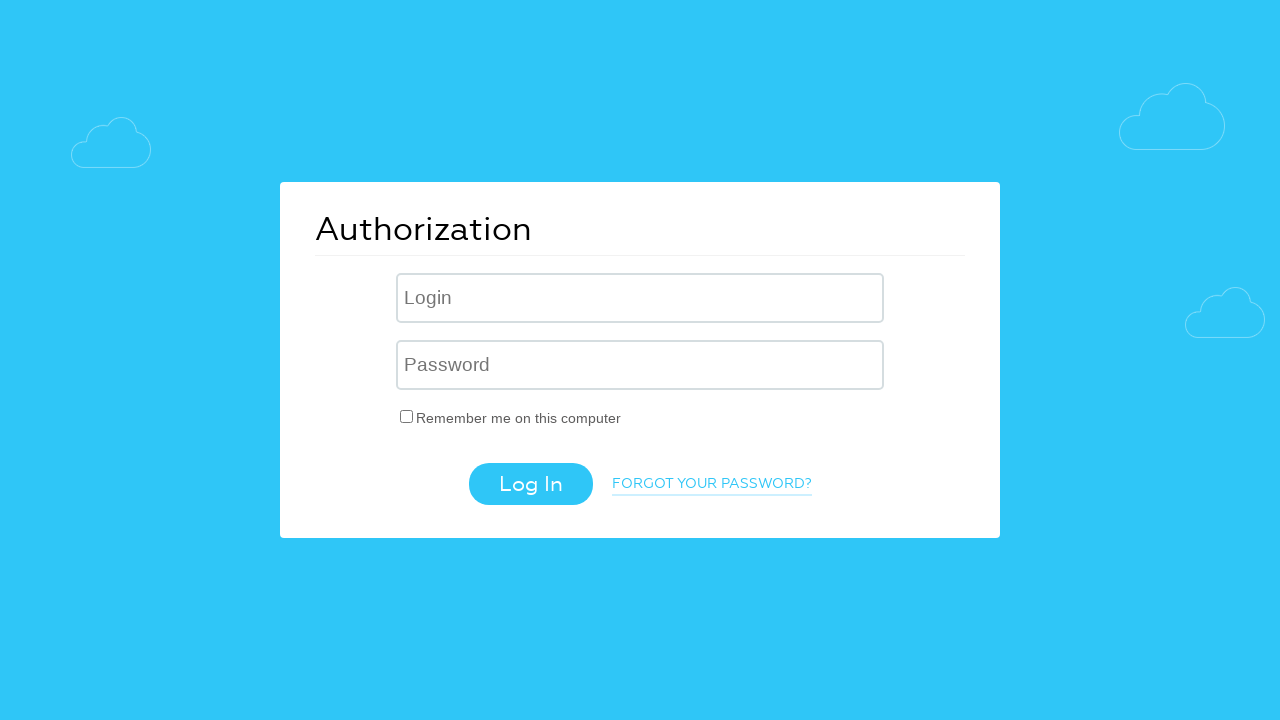

Verified 'Remember me' label text matches expected value: 'Remember me on this computer'
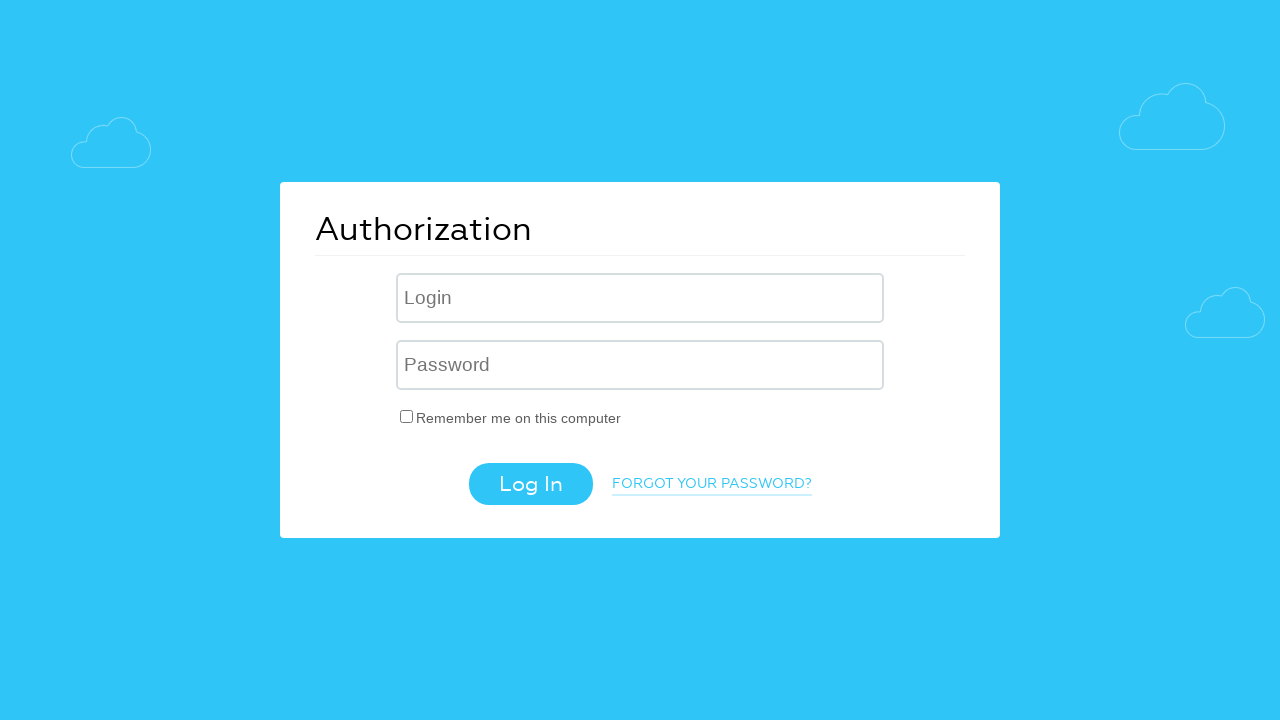

Located the 'Forgot password' link element
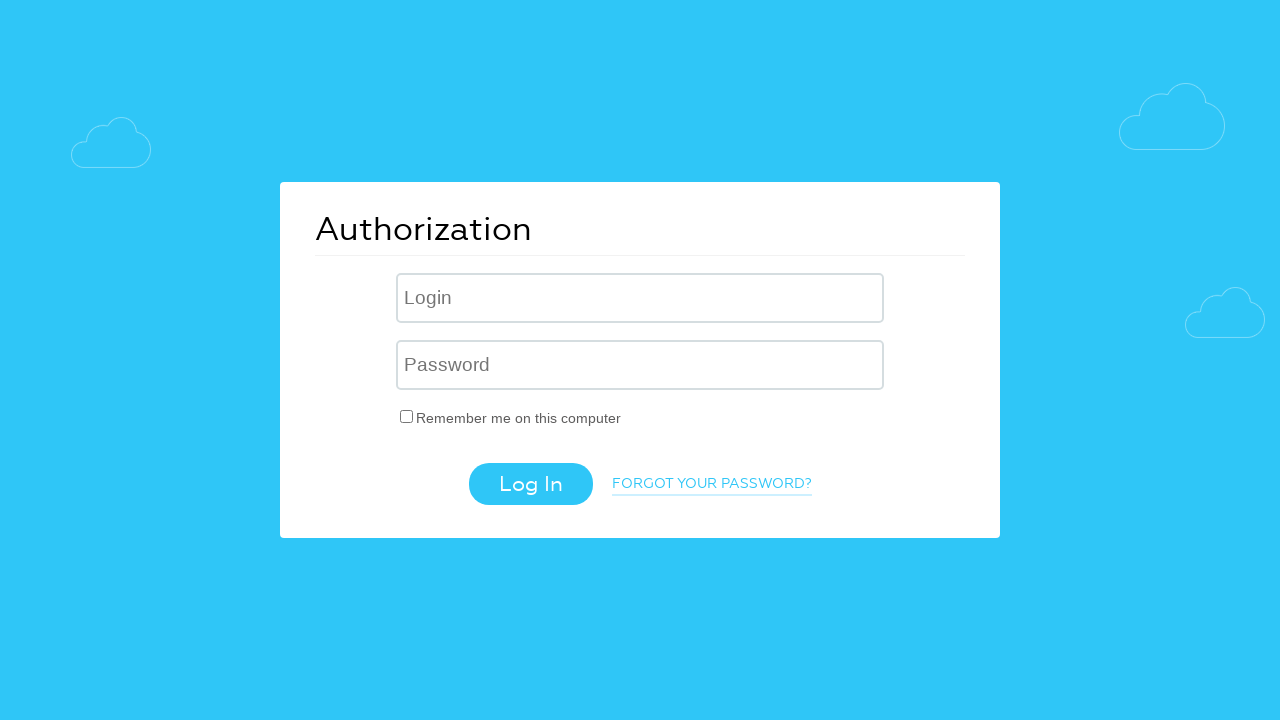

Retrieved text content from 'Forgot password' link
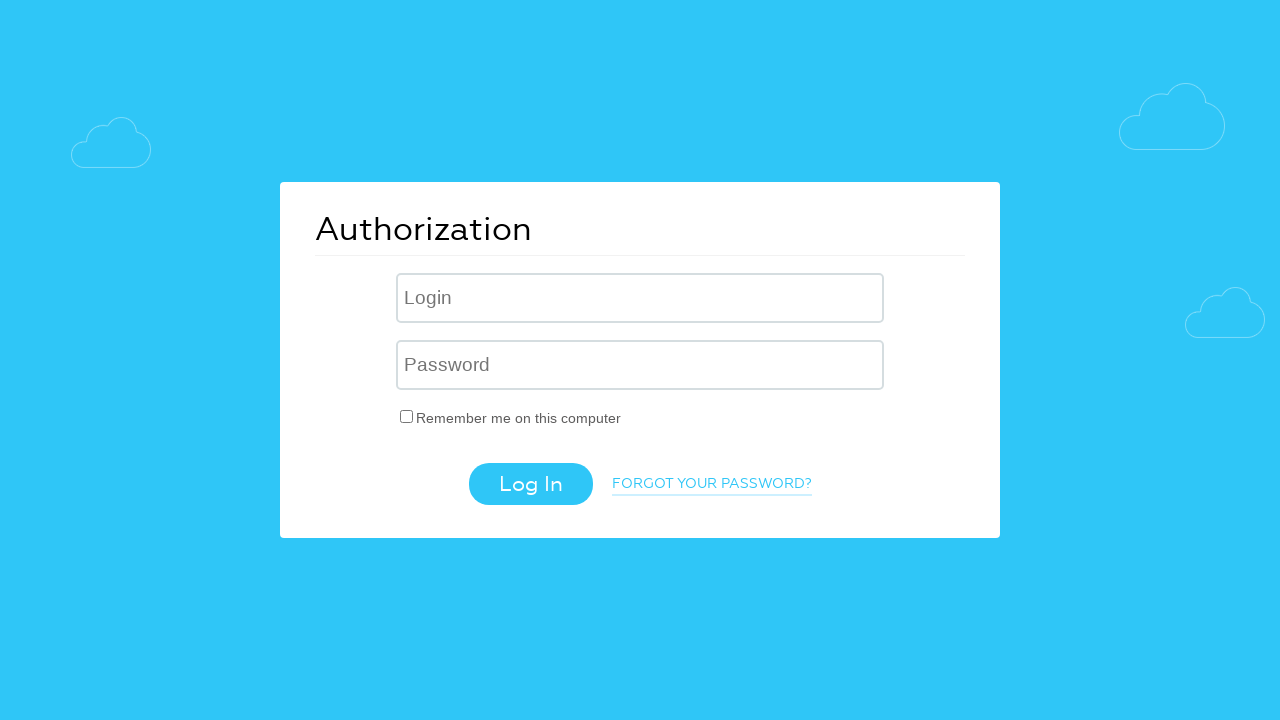

Verified 'Forgot password' link text matches expected value: 'FORGOT YOUR PASSWORD?'
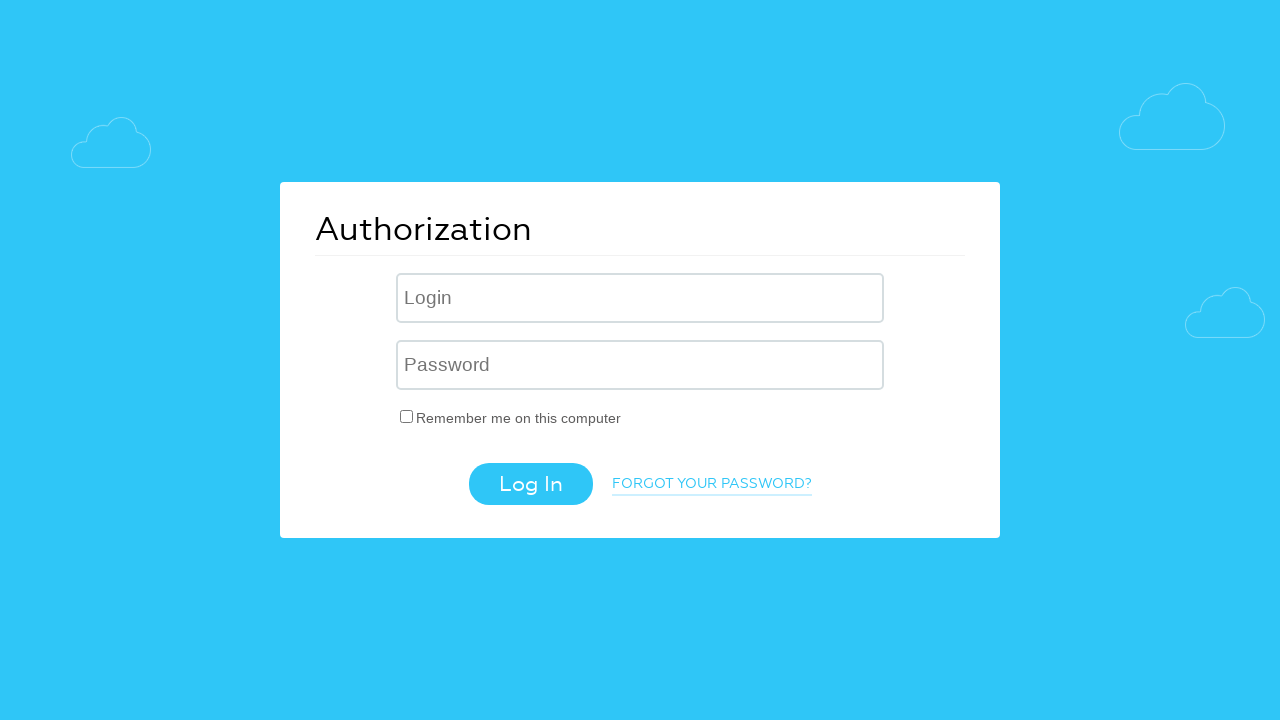

Retrieved href attribute from 'Forgot password' link
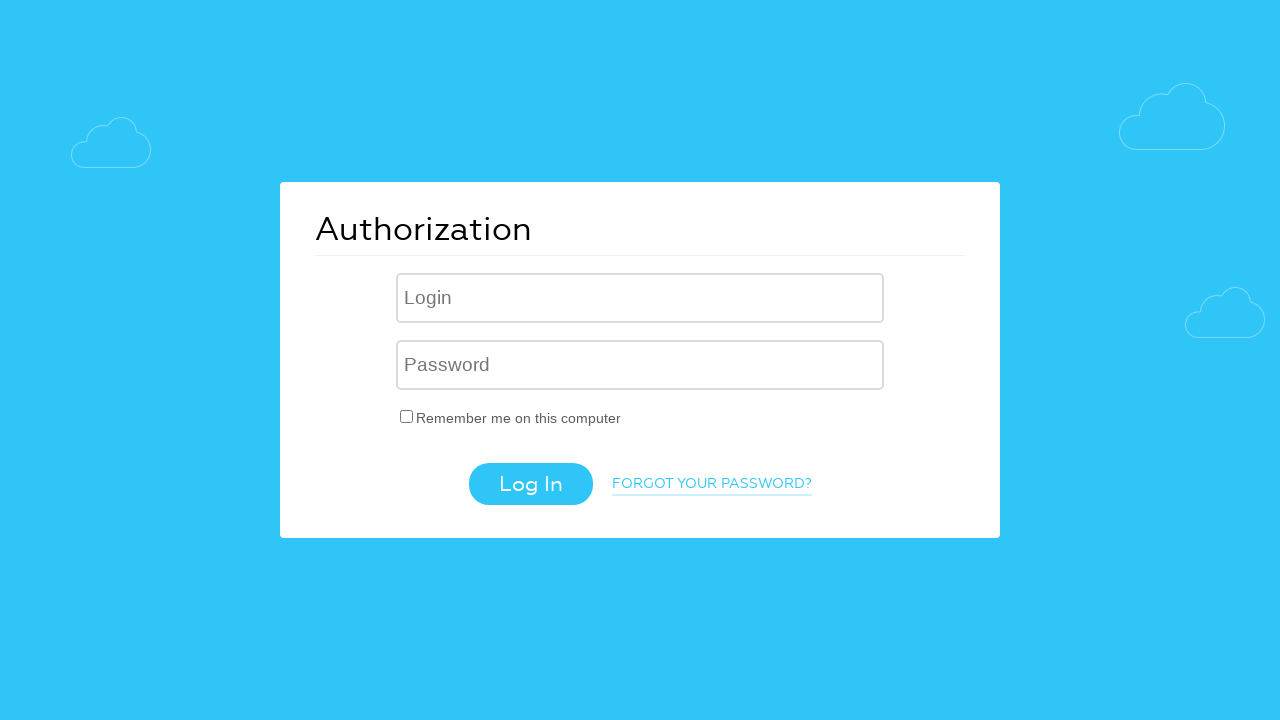

Verified 'Forgot password' link href attribute exists and is not null
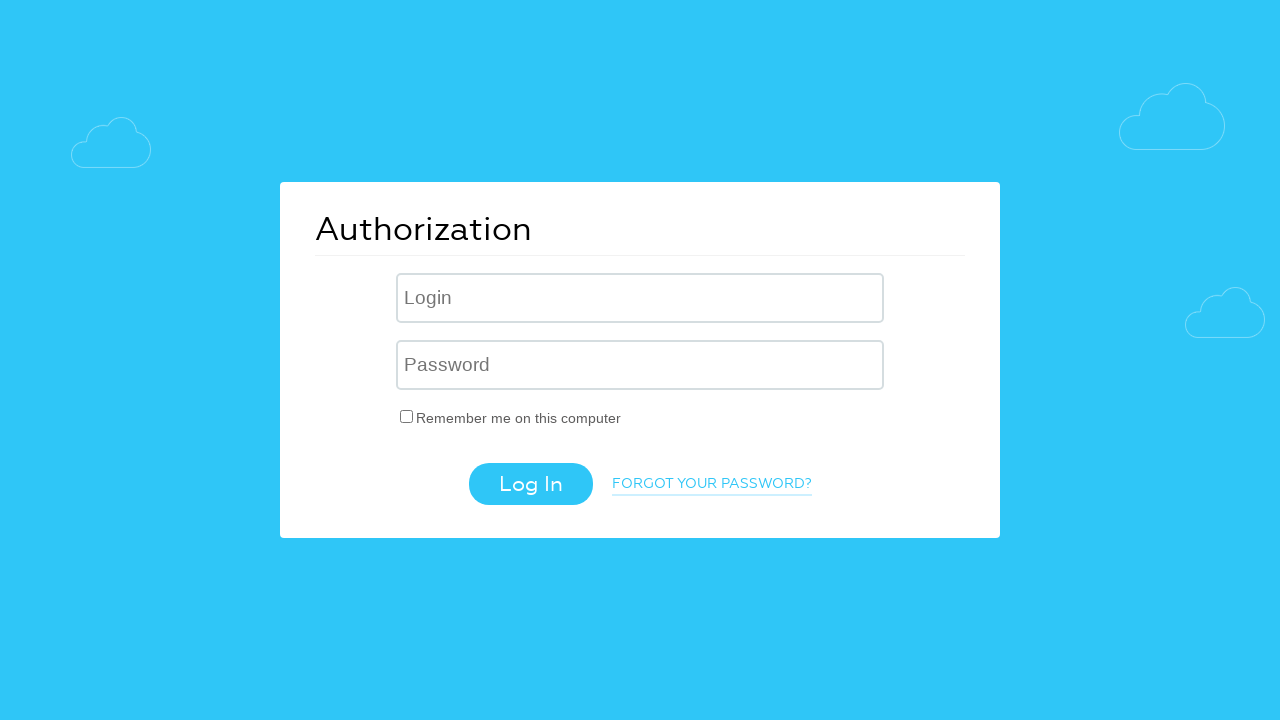

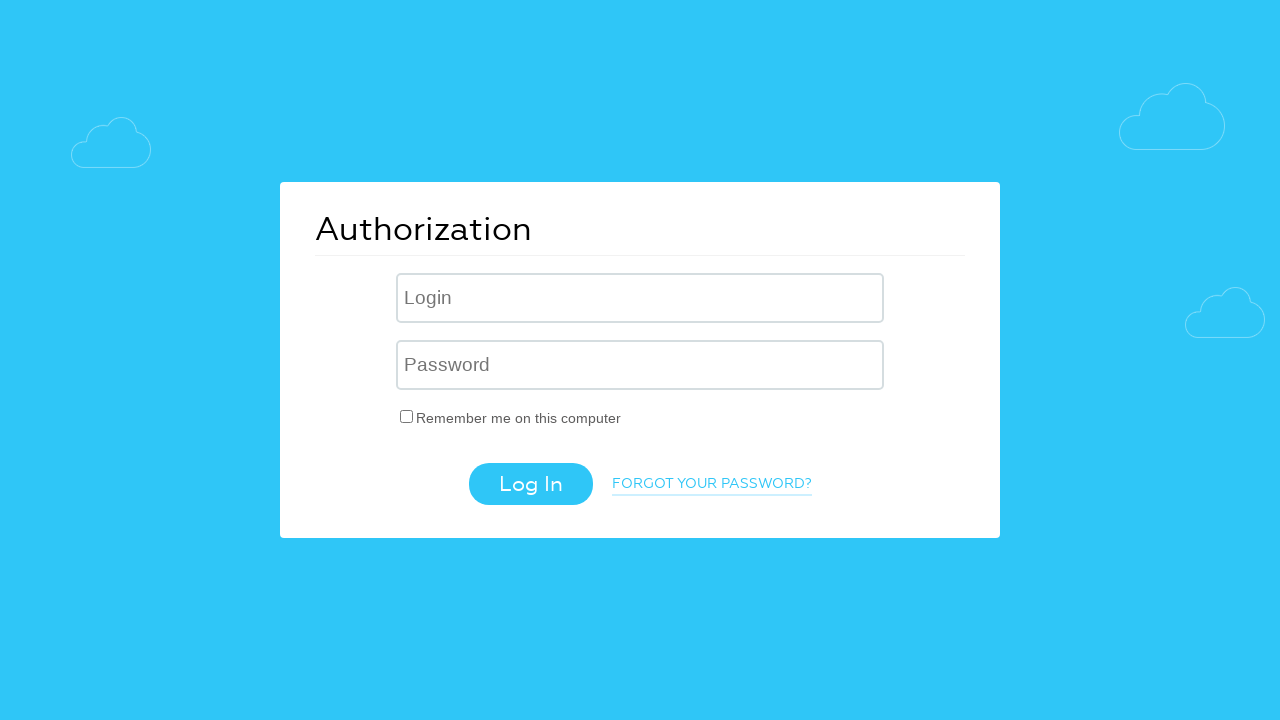